Tests JavaScript alert handling by clicking a button that triggers an alert, then accepting the alert dialog

Starting URL: https://the-internet.herokuapp.com/javascript_alerts

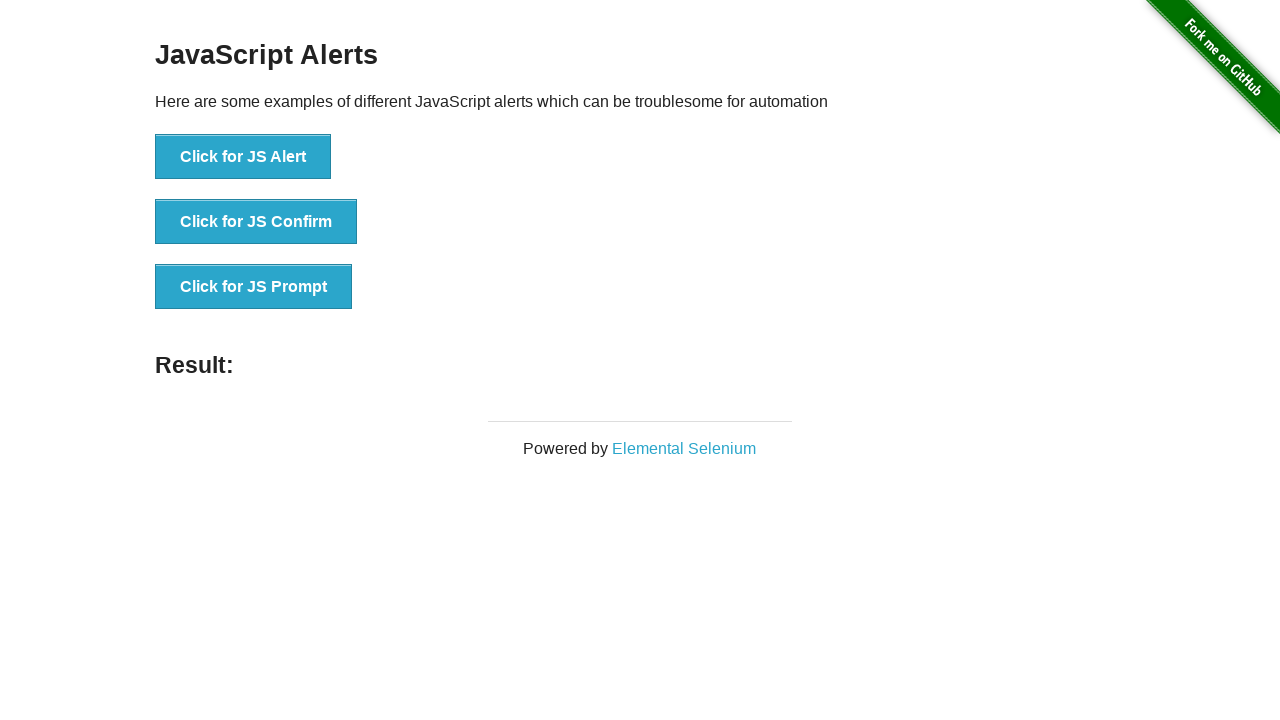

Clicked button to trigger JavaScript alert at (243, 157) on xpath=//button[normalize-space()='Click for JS Alert']
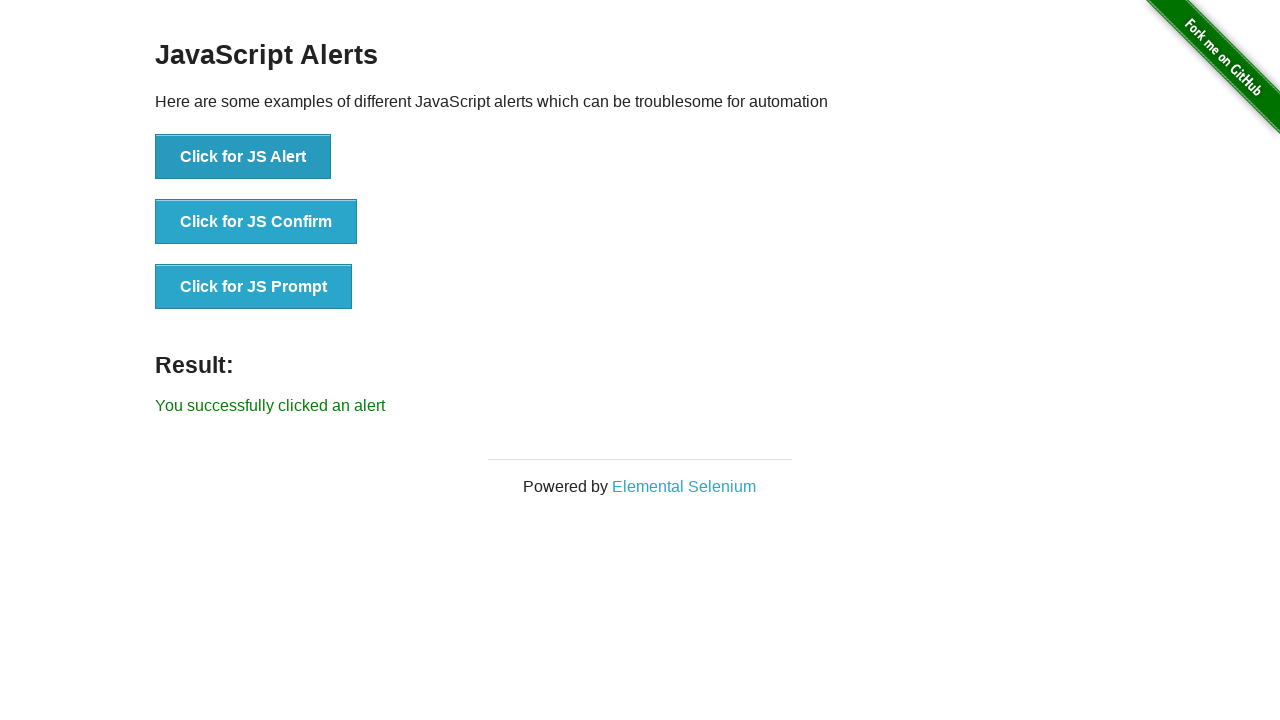

Registered dialog handler to accept alerts
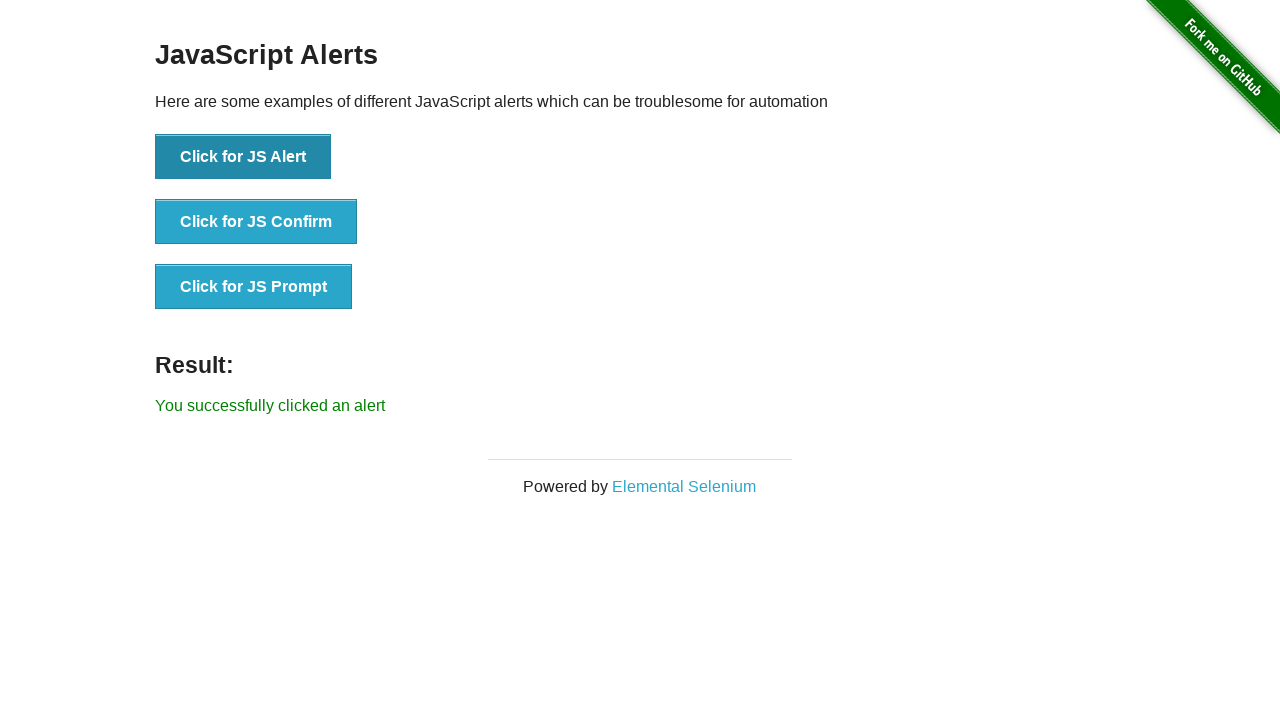

Registered alternative dialog handler function
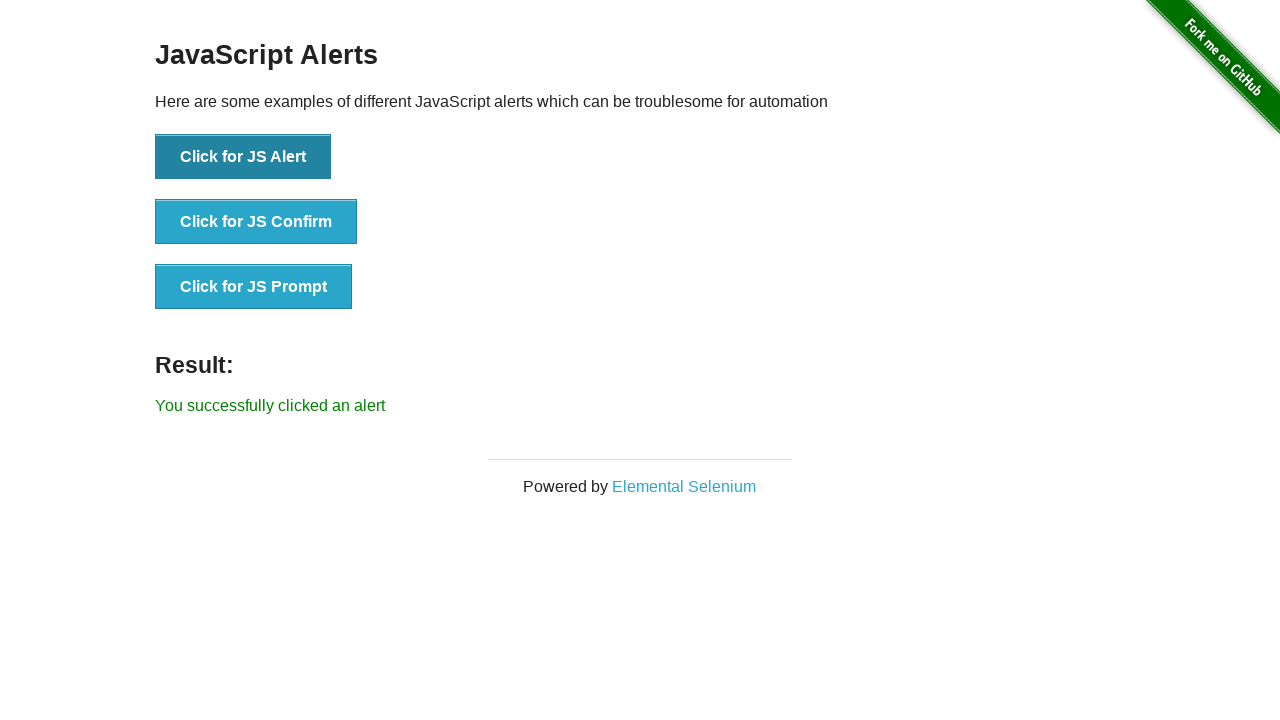

Clicked button to trigger alert using alternative selector, dialog auto-accepted at (243, 157) on button:has-text('Click for JS Alert')
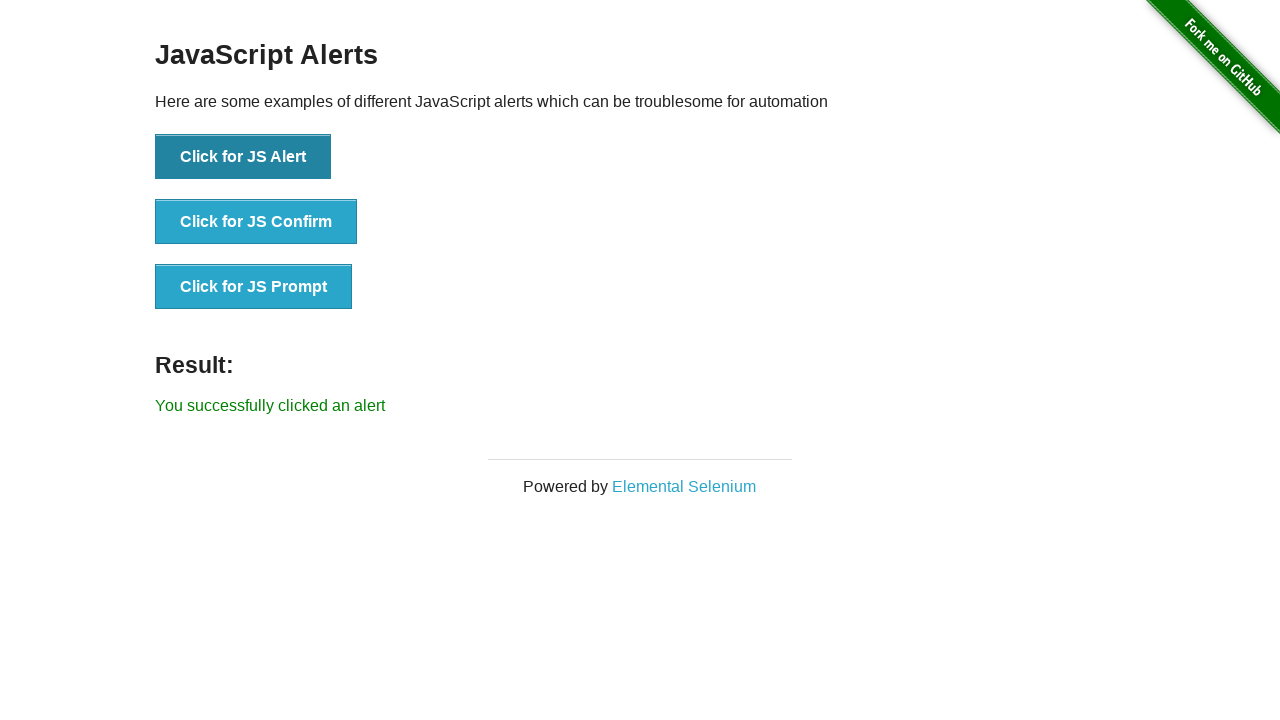

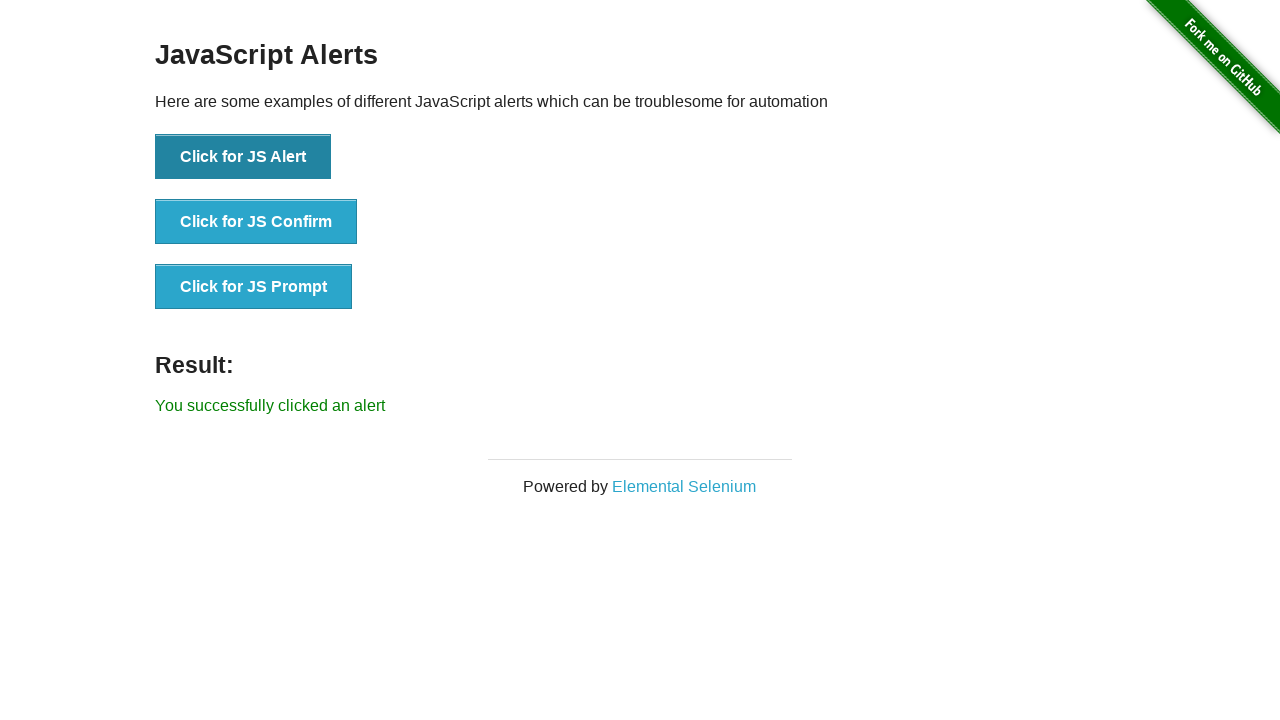